Tests form input functionality on the TestCafe example page by typing a name, replacing it with another name, and verifying the input value is updated correctly

Starting URL: https://devexpress.github.io/testcafe/example/

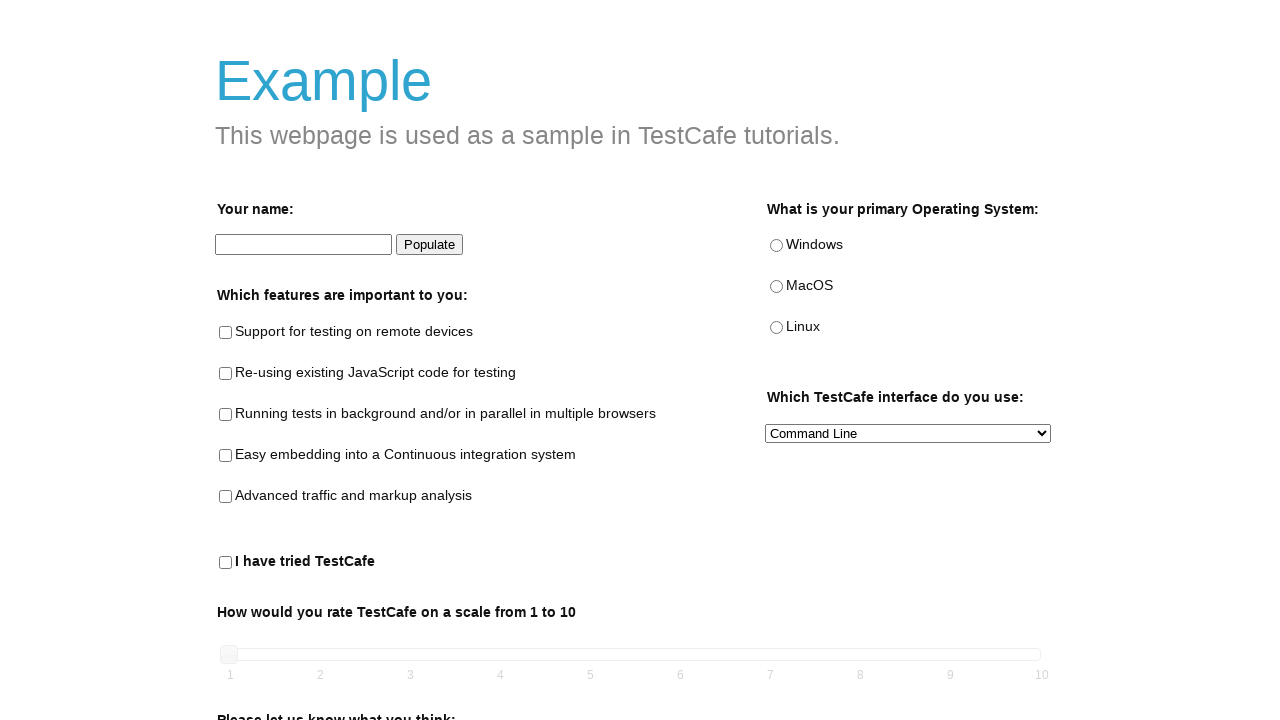

Filled name input field with 'Peter' on #developer-name
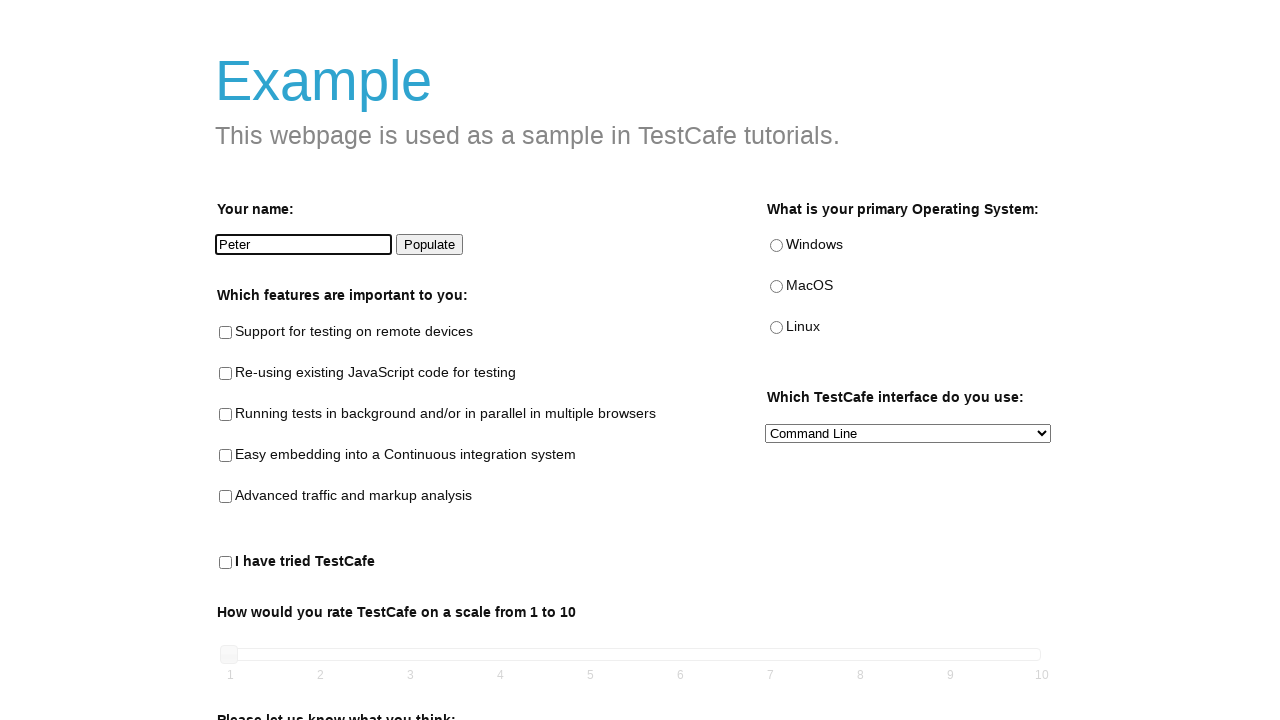

Replaced name input field value with 'Parker' on #developer-name
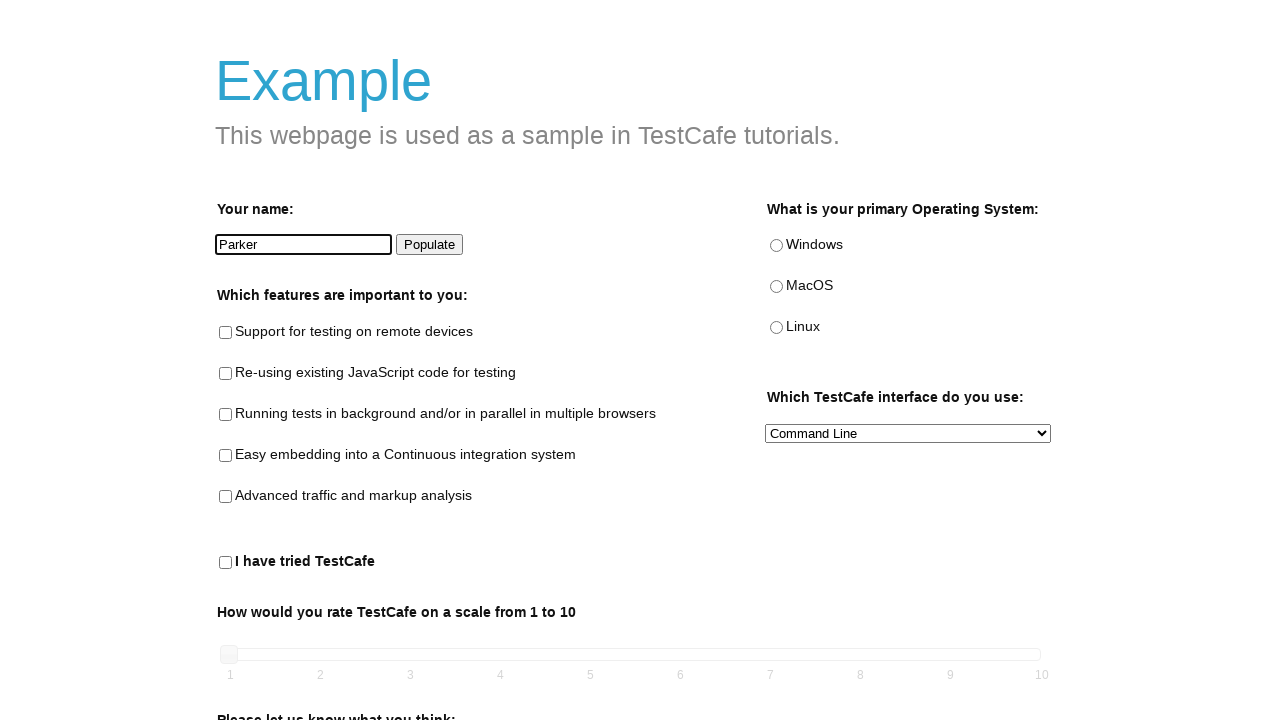

Retrieved current value from name input field
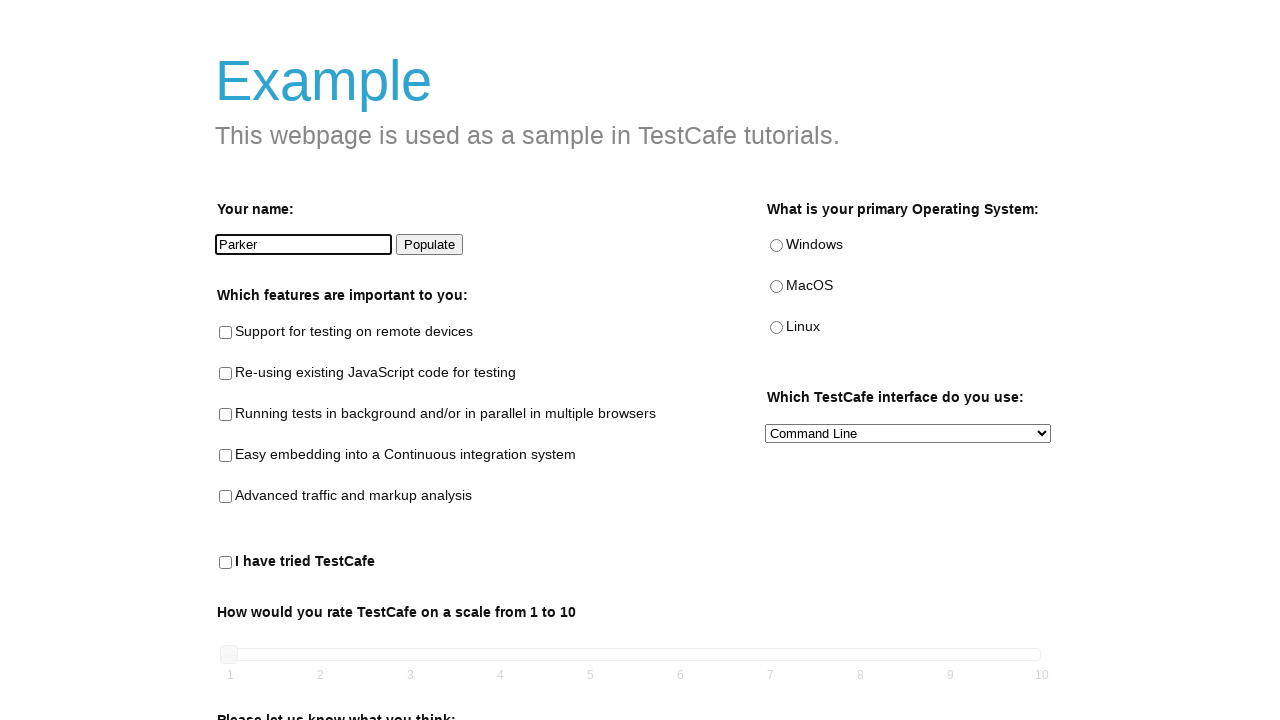

Verified name input value is 'Parker'
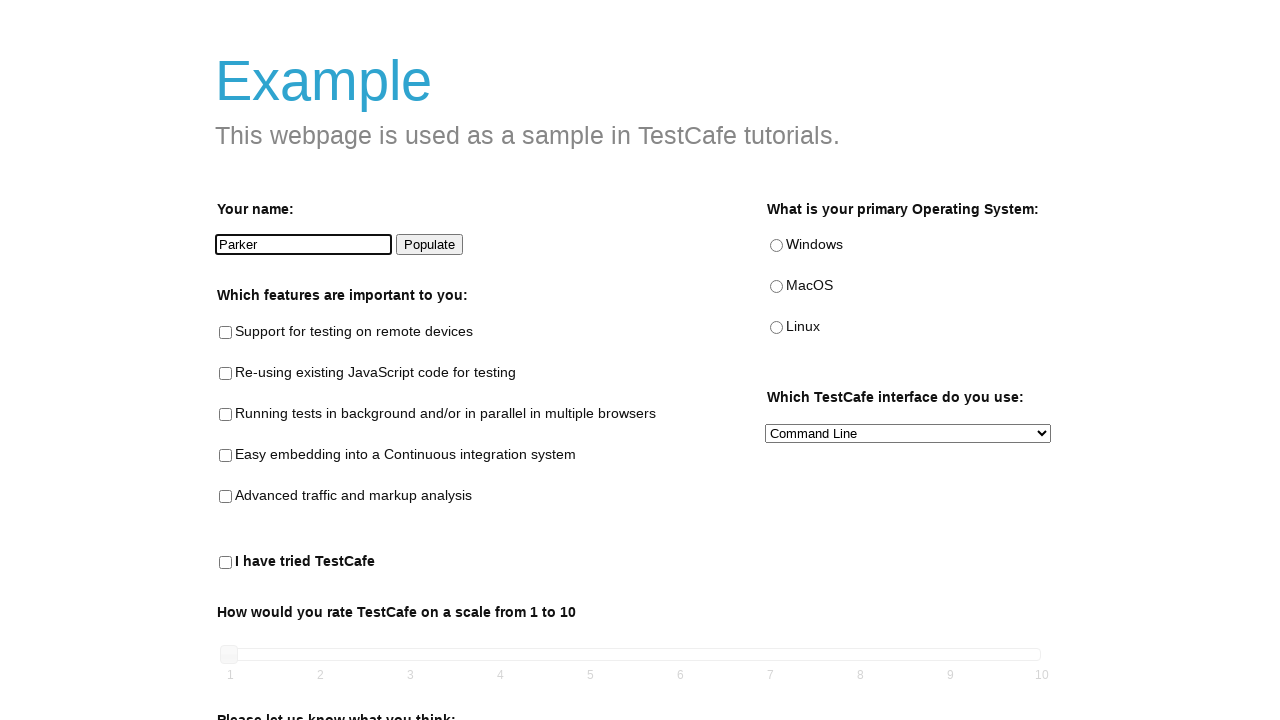

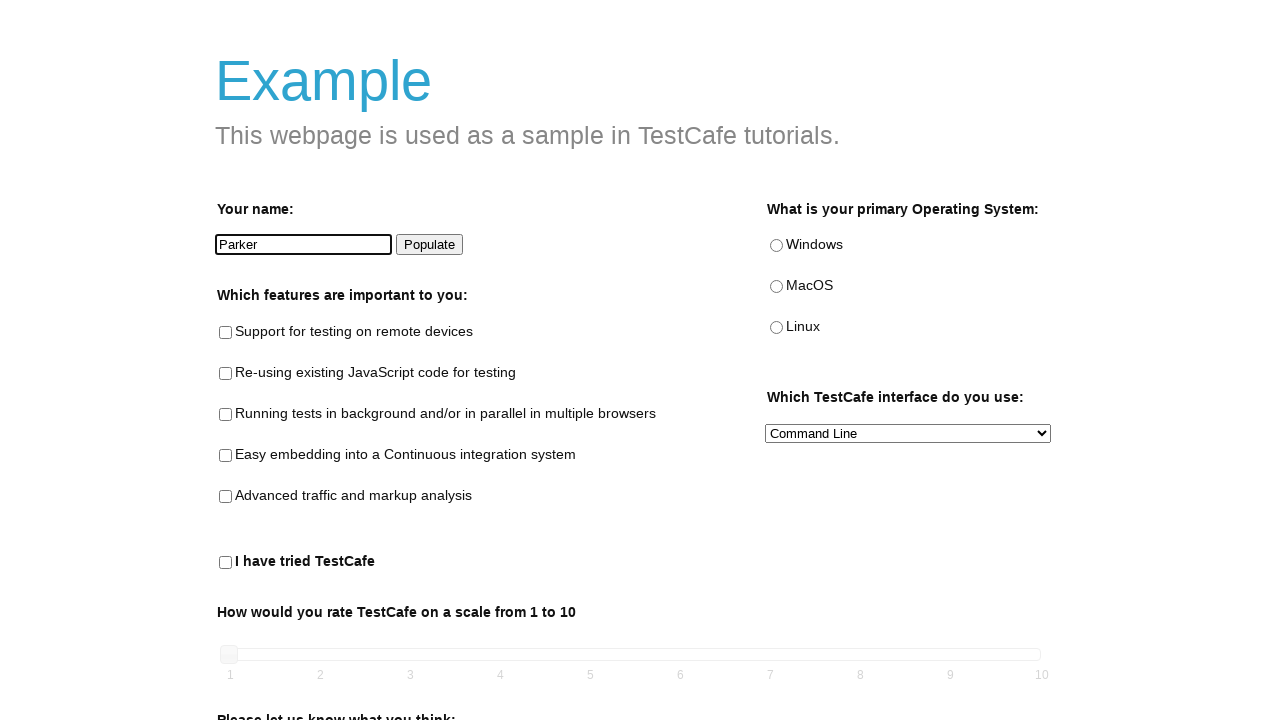